Tests a financial data table by finding a cell containing currency data, marking it with a custom attribute, sorting the table by clicking the "Курс" (currency) column header, and then verifying the marked cell can still be located after sorting.

Starting URL: https://miniaylo.finance.ua/

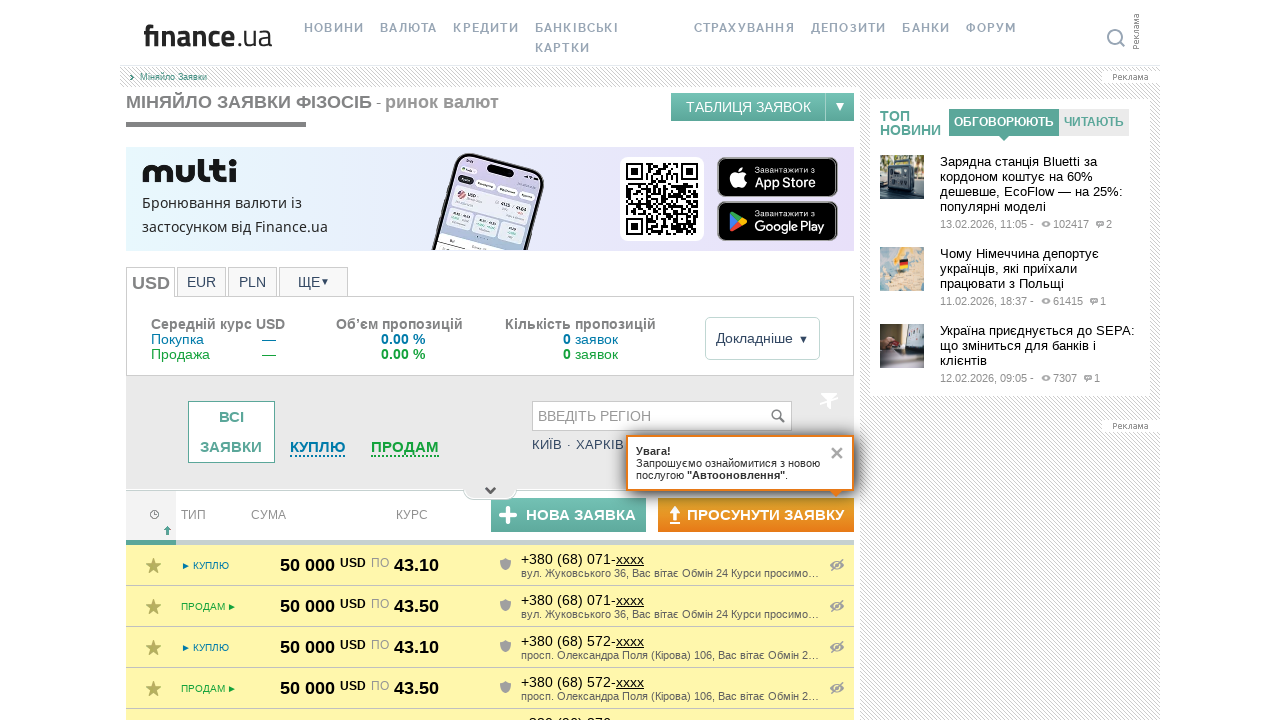

Waited for table data to load - third row selector found
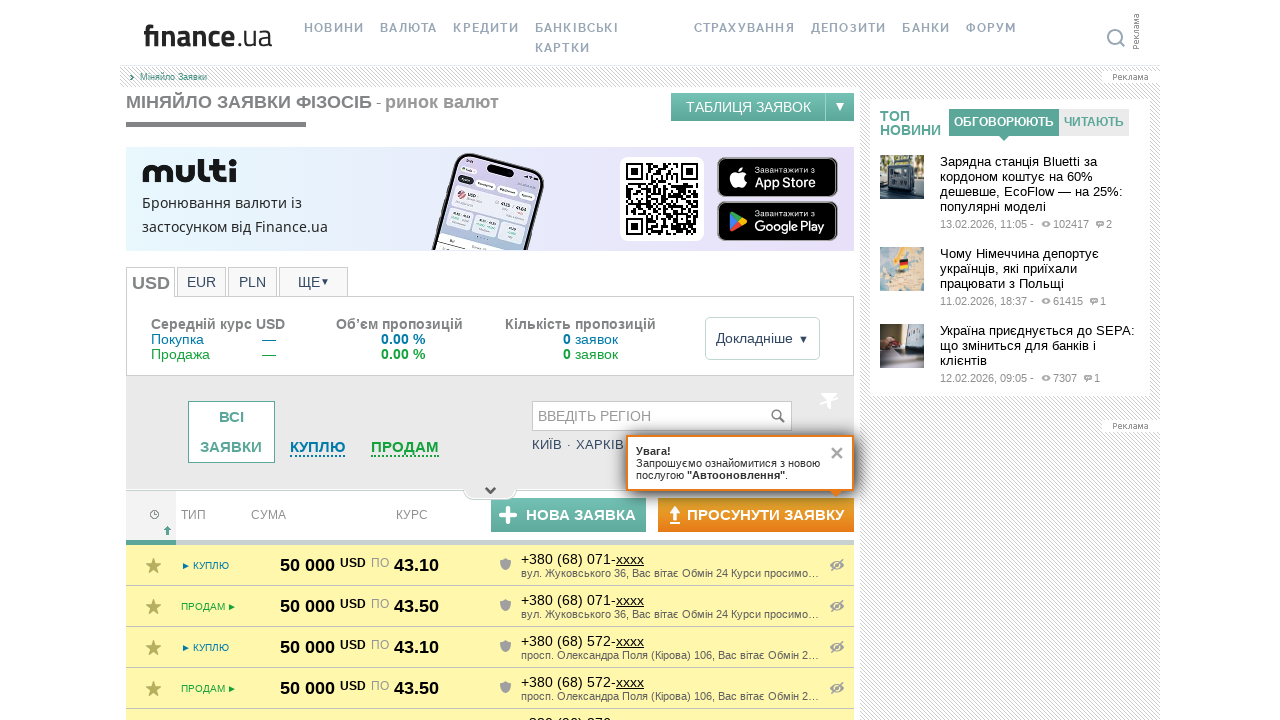

Located the third row in the financial data table
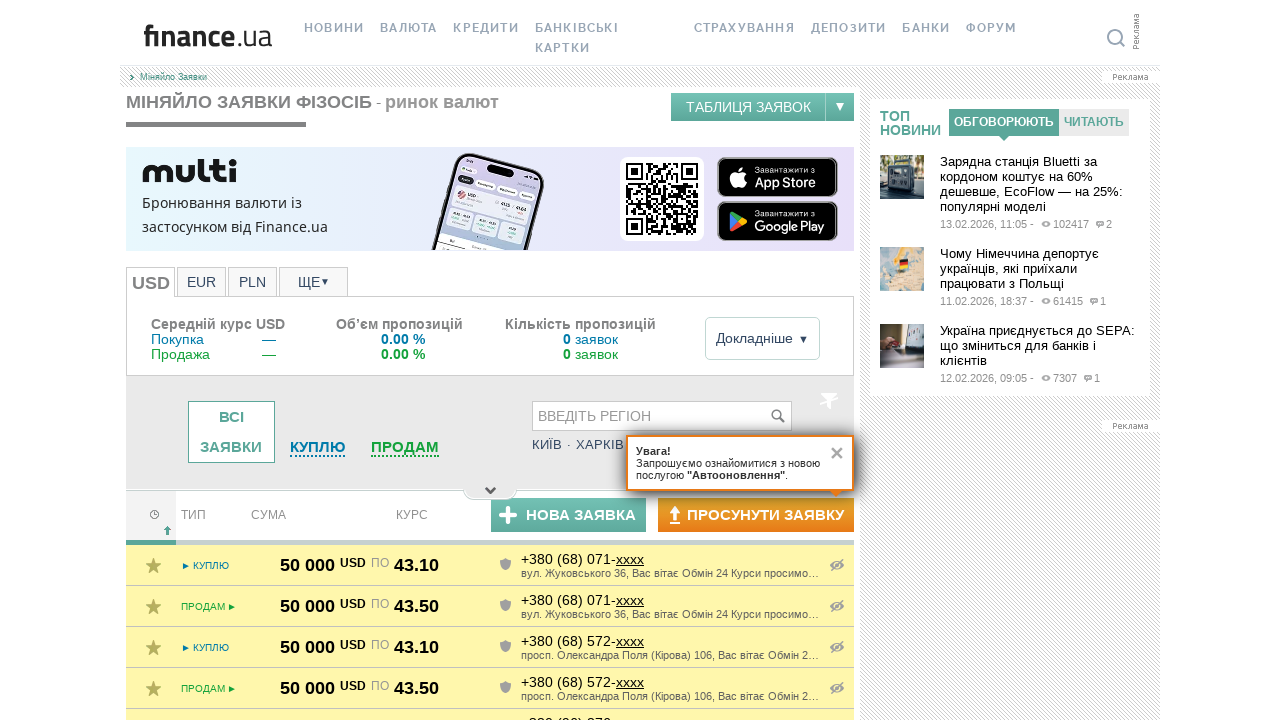

Located all cells within the third row
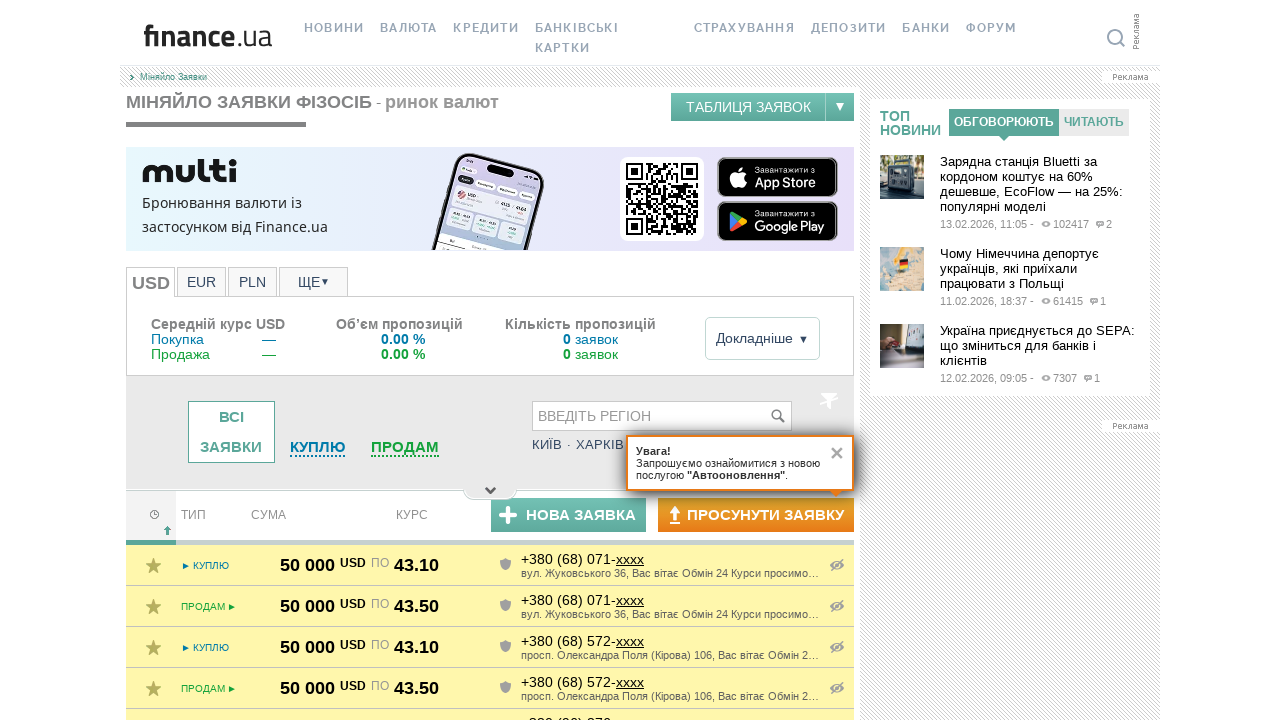

Counted 7 cells in the row
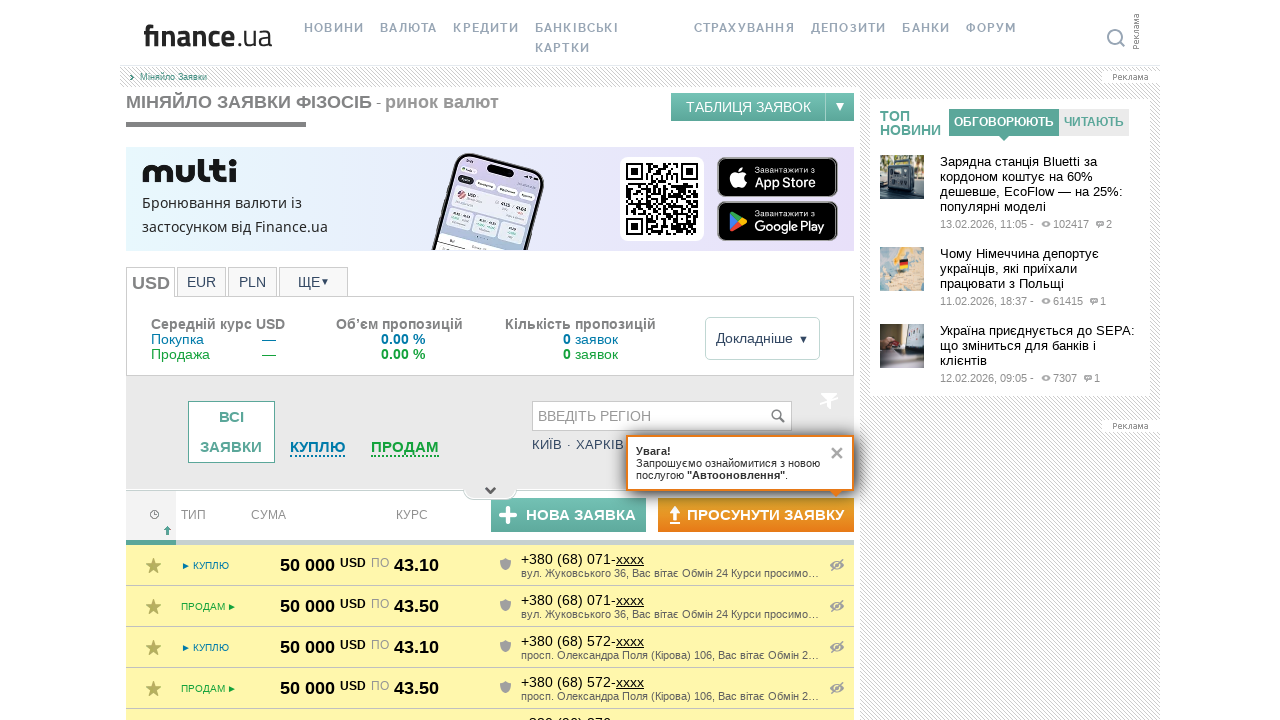

Found currency-formatted cell at position 3 with value: По43.00
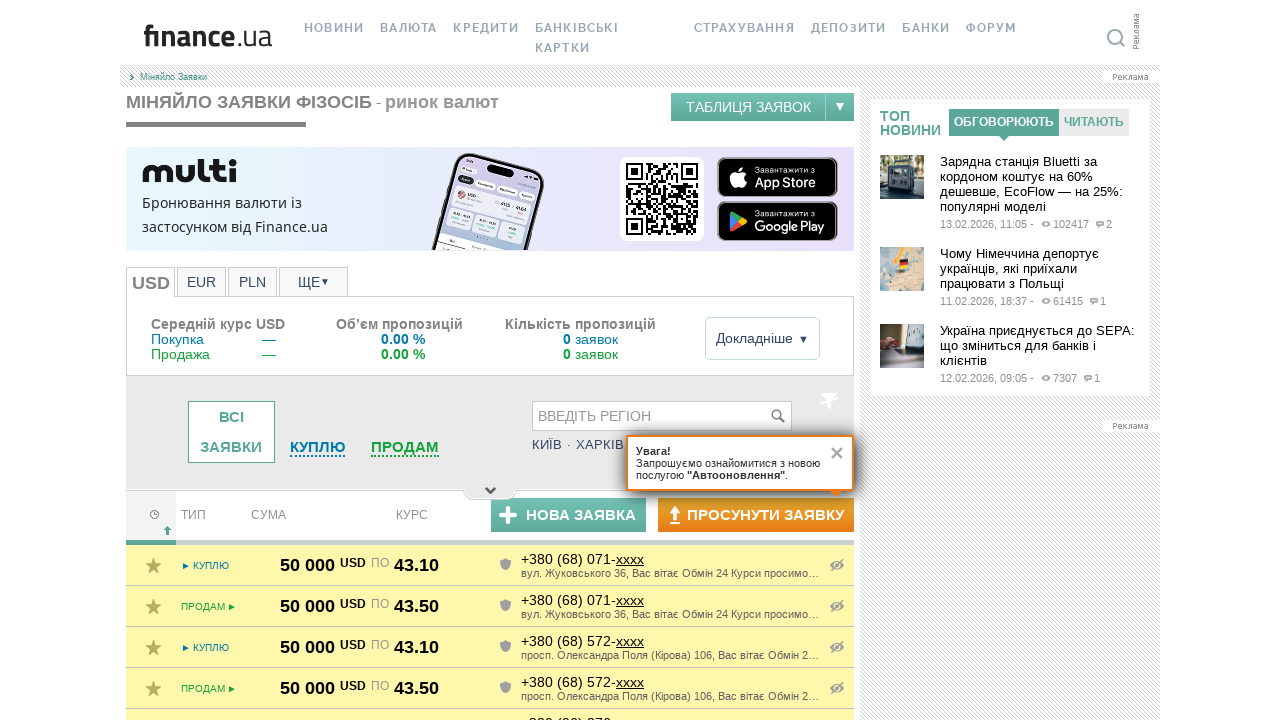

Marked currency cell with custom attribute 'el-id' and highlighted with red background
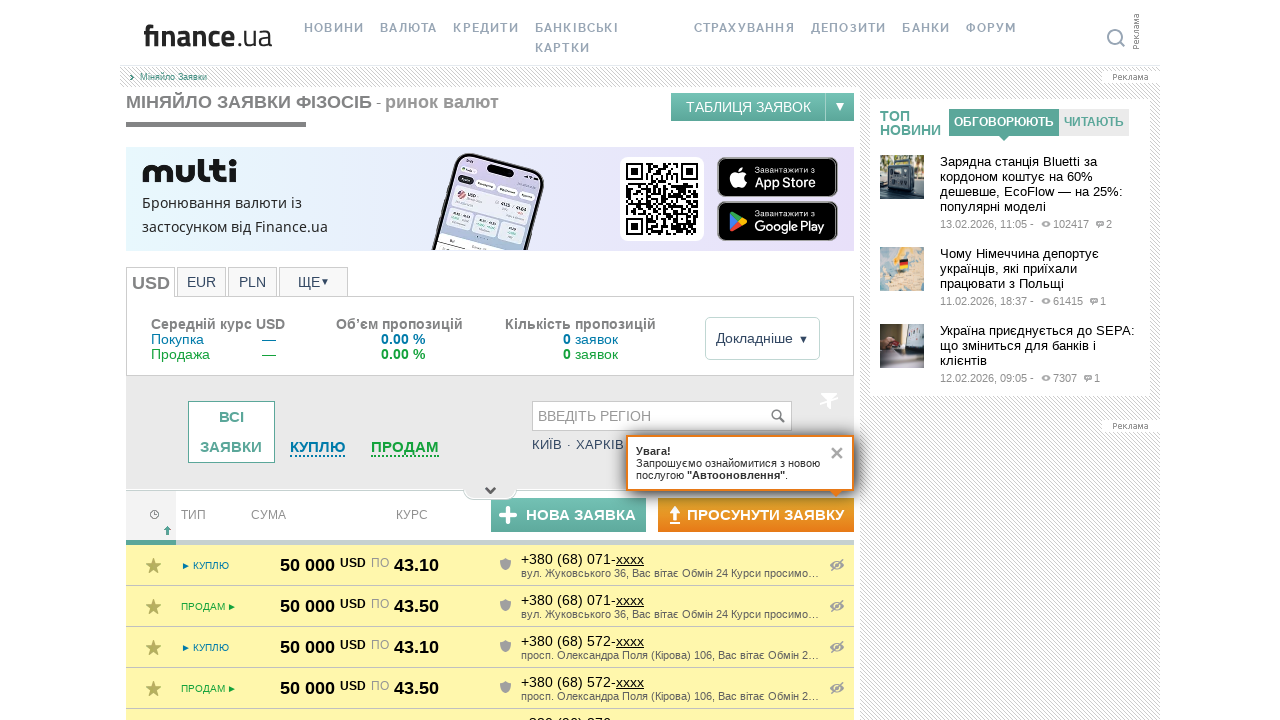

Clicked the 'Курс' (Currency) column header to sort the table at (424, 516) on xpath=//*[contains(@class,"tablesorter") and text()="Курс"]
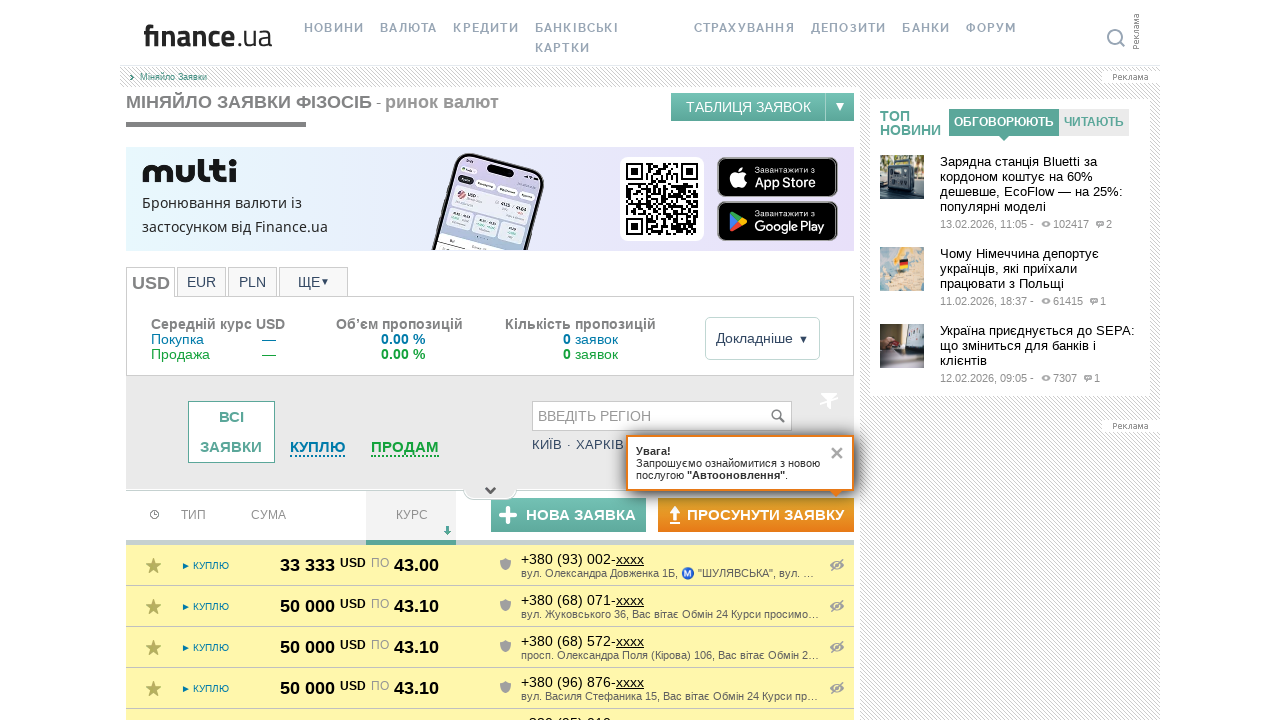

Located the marked cell by custom attribute after sorting
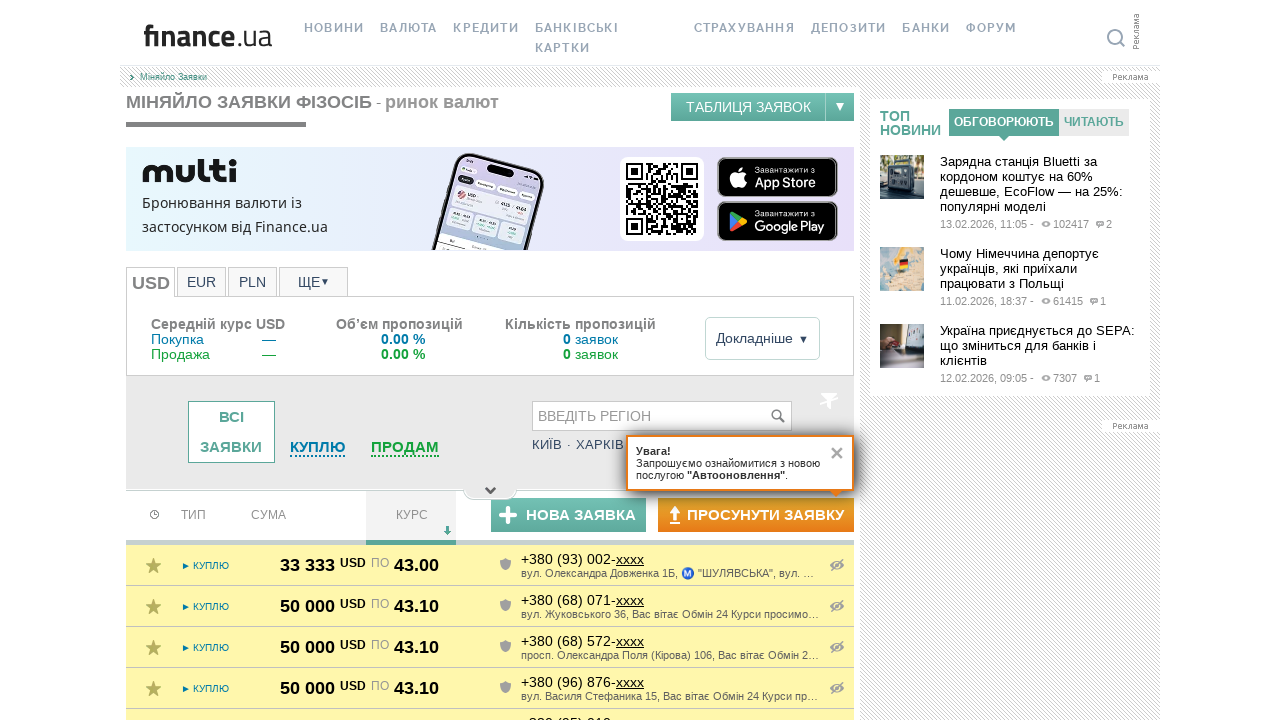

Scrolled the marked cell into view
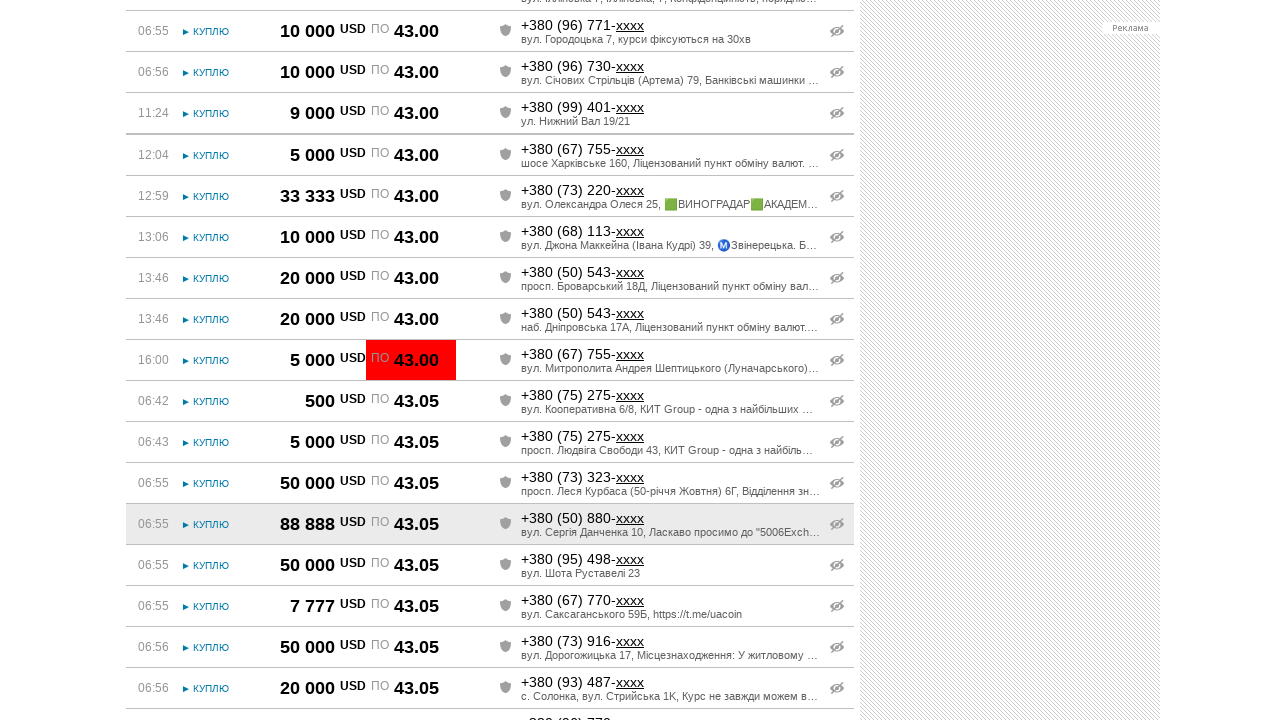

Verified that the marked cell is visible and accessible after table sorting
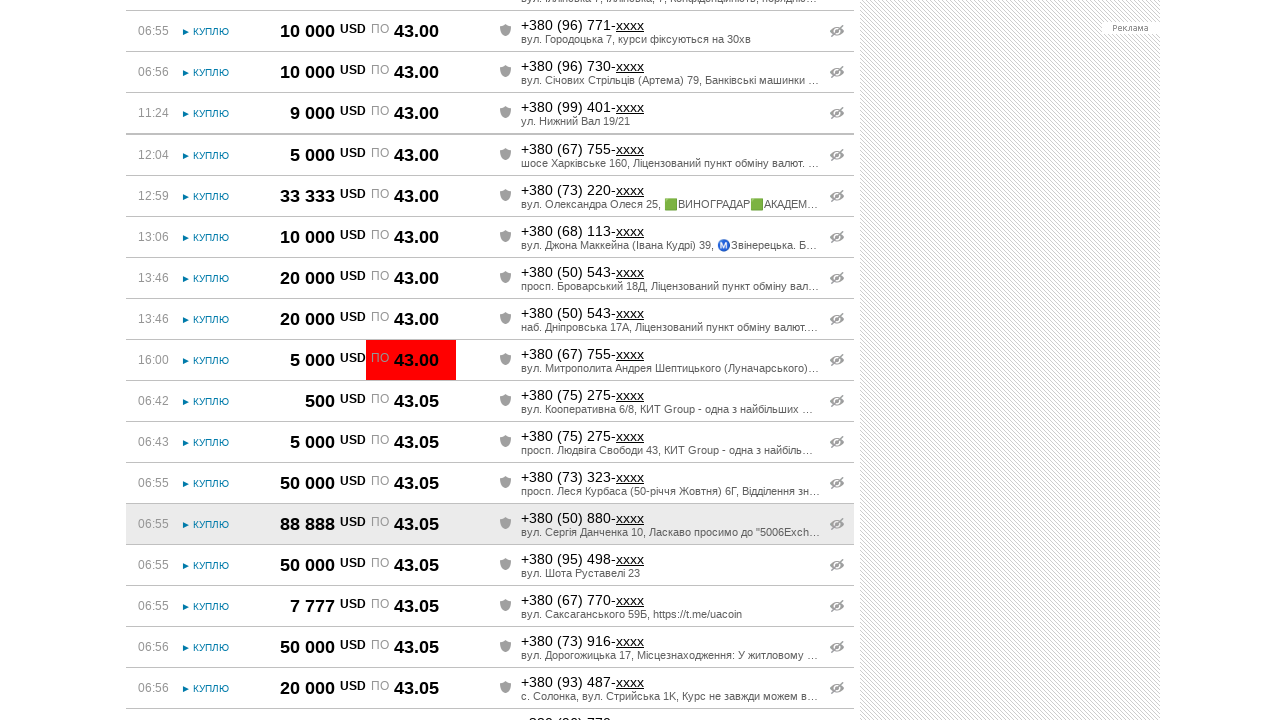

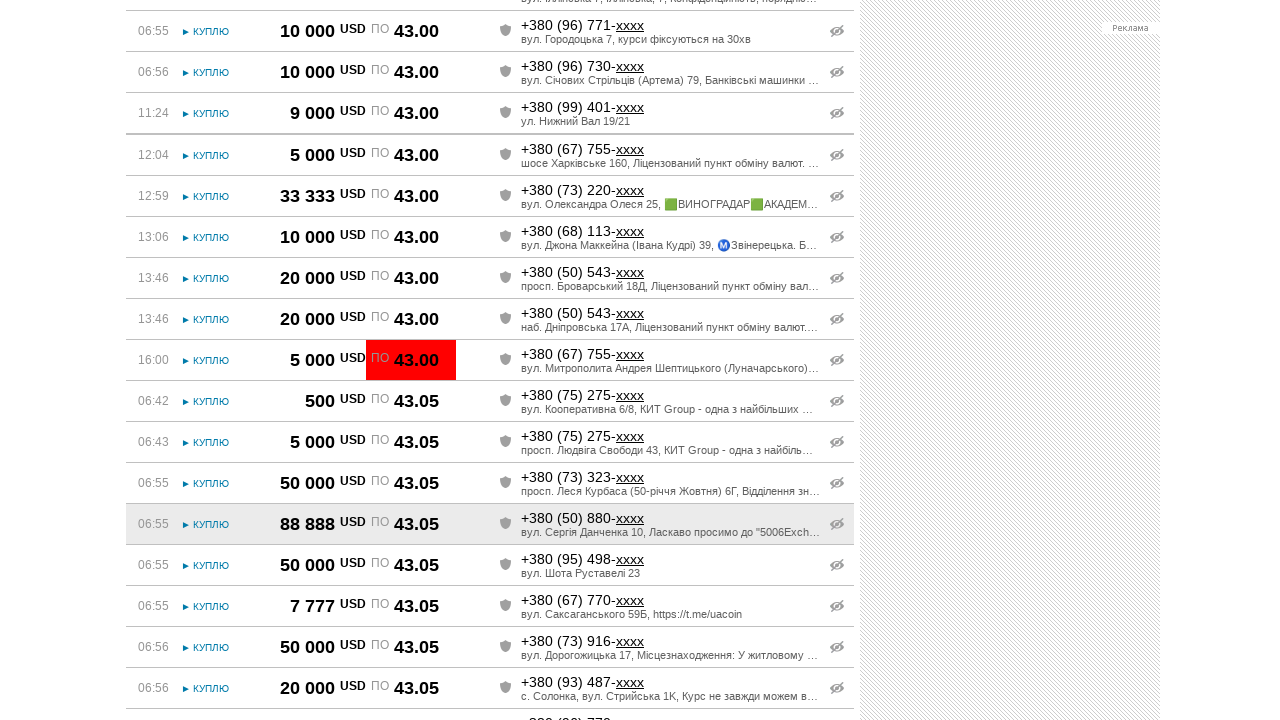